Tests explicit wait functionality by clicking a button and waiting for an element to become visible before interacting with it

Starting URL: https://leafground.com/waits.xhtml

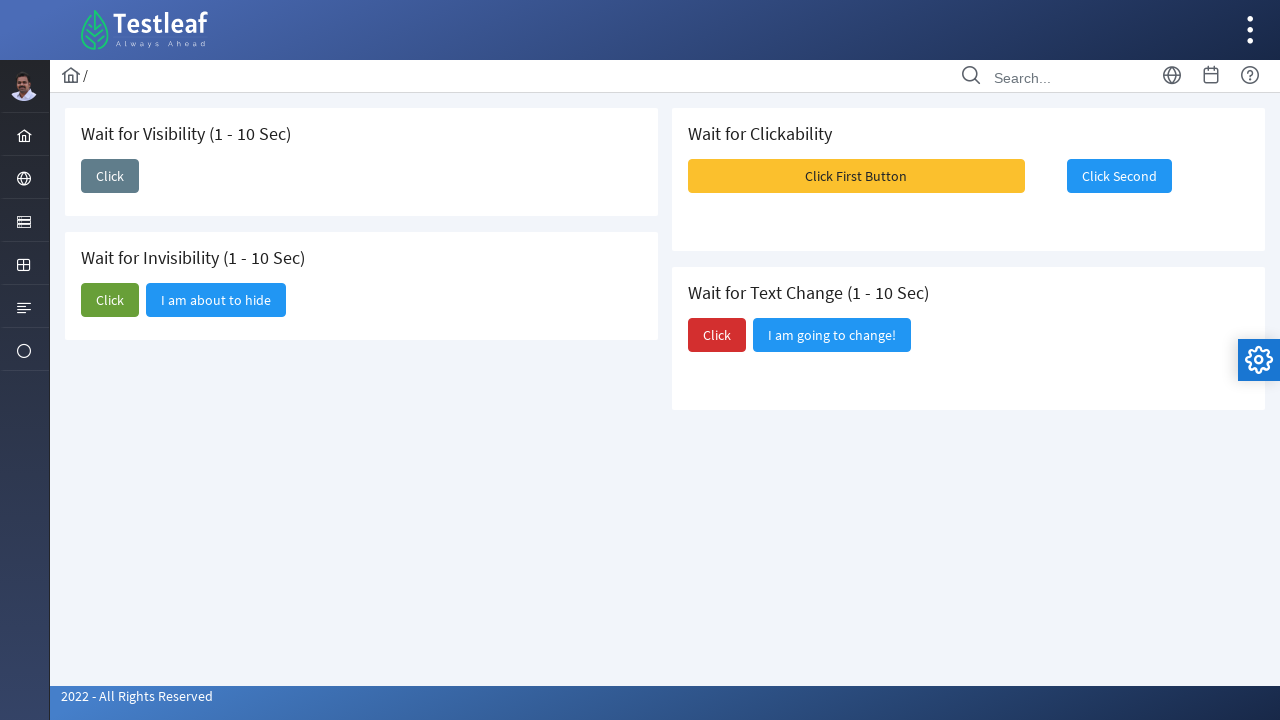

Clicked the 'Click' button to trigger element visibility at (110, 176) on xpath=//span[text()='Click']
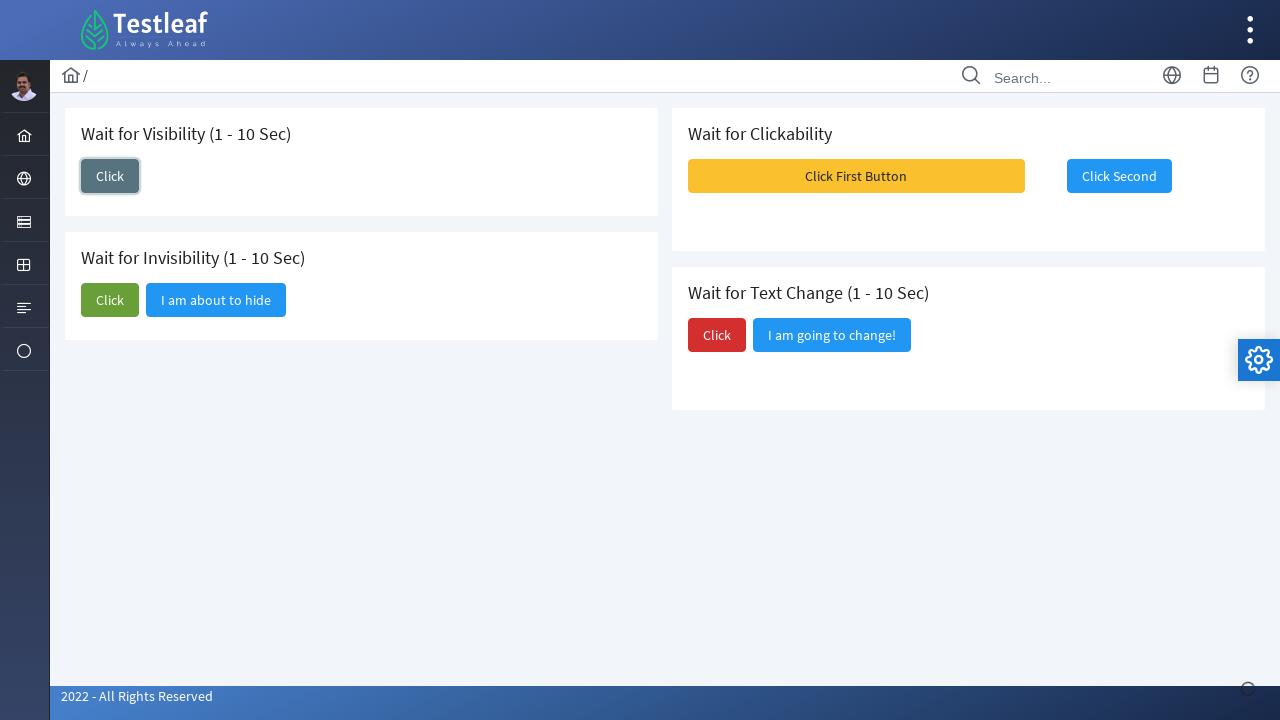

Waited for 'I am here' element to become visible
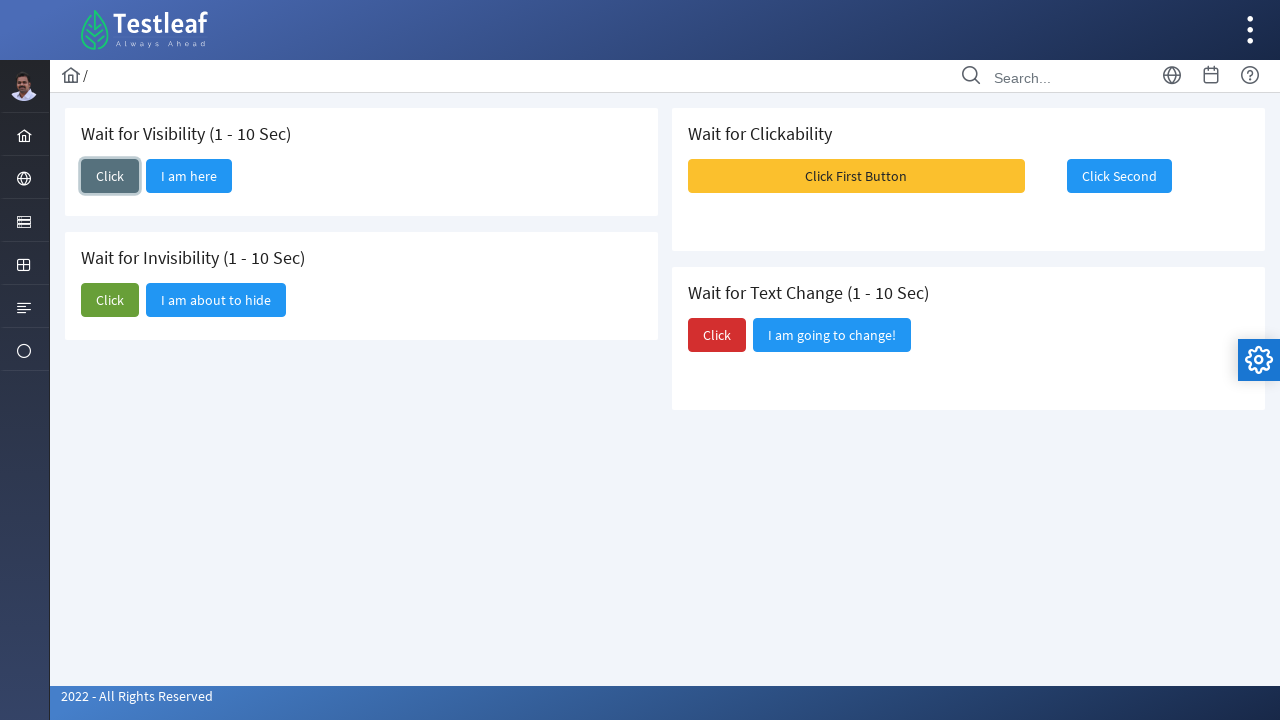

Clicked the 'I am here' element at (189, 176) on xpath=//span[text()='I am here']
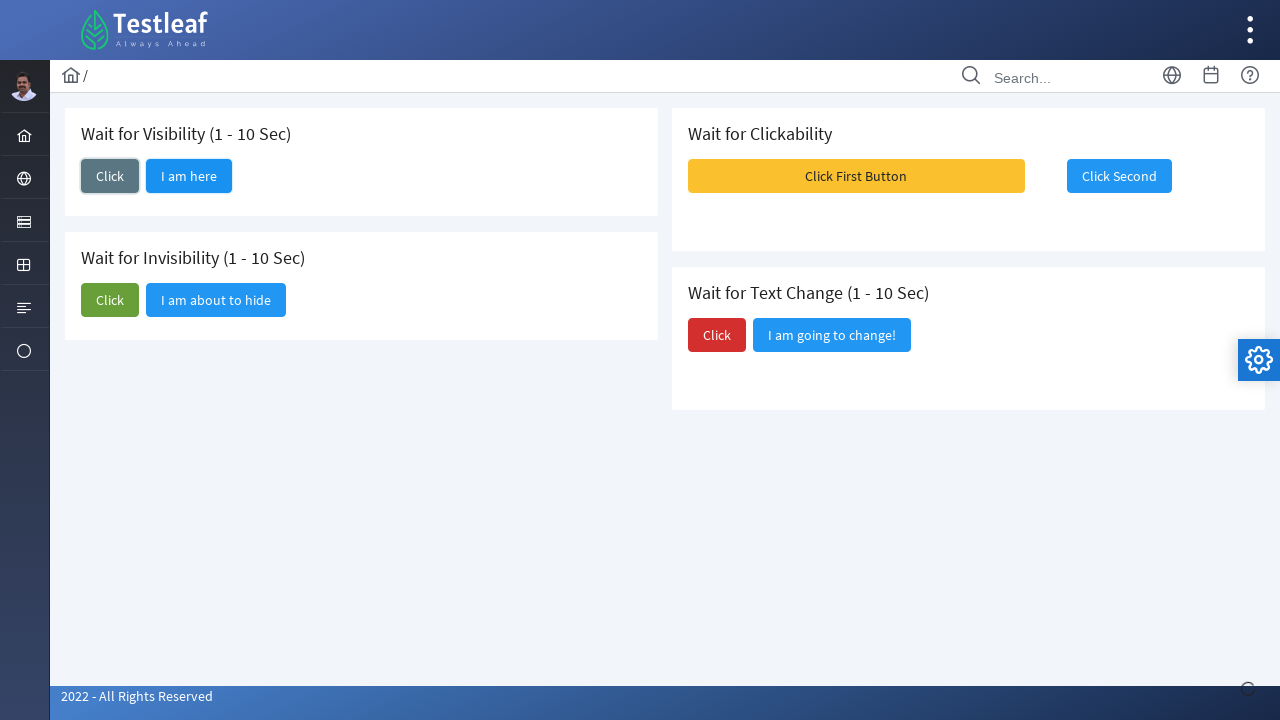

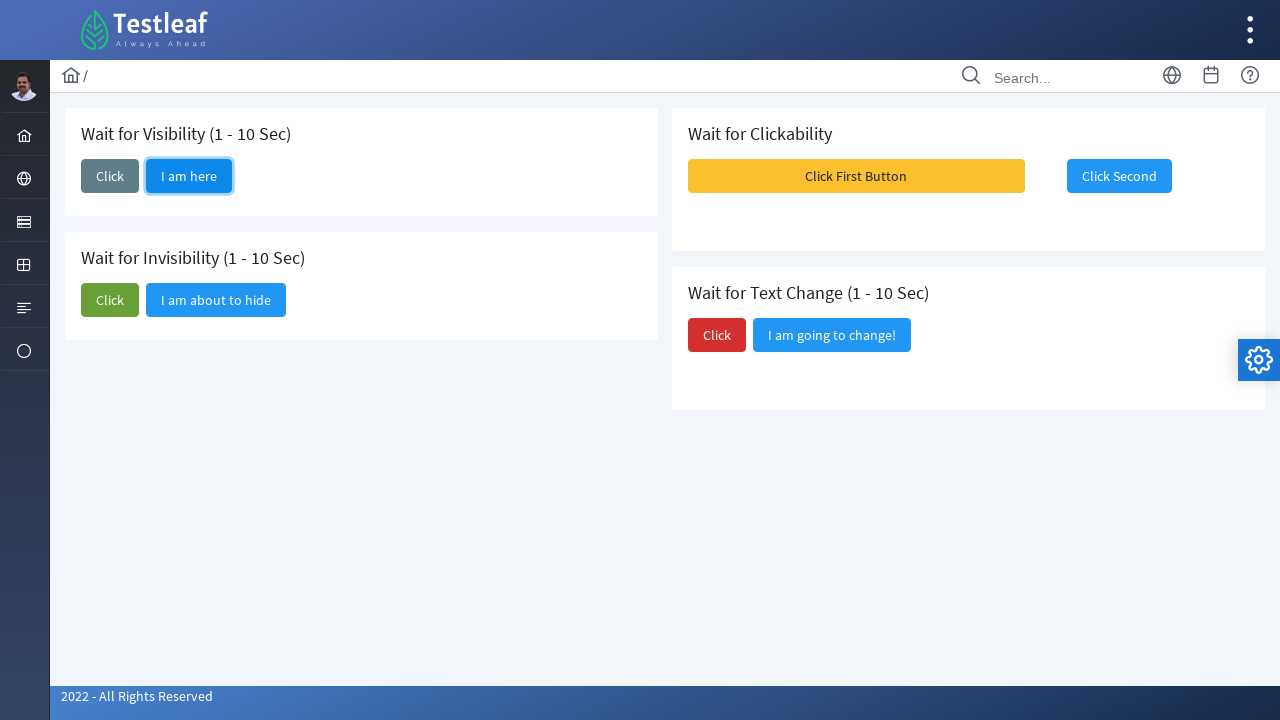